Navigates to a sitemap XML page and clicks on the first link in the sitemap table

Starting URL: https://www.getcalley.com/page-sitemap.xml

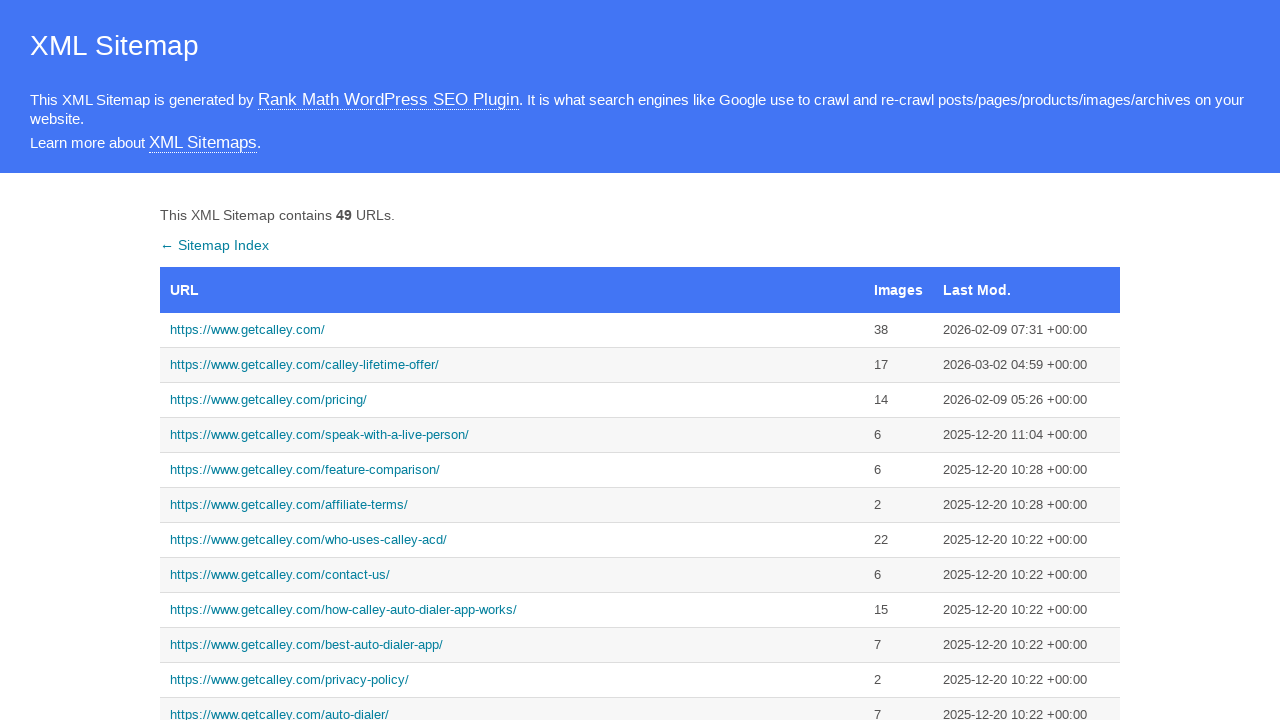

Navigated to sitemap XML page
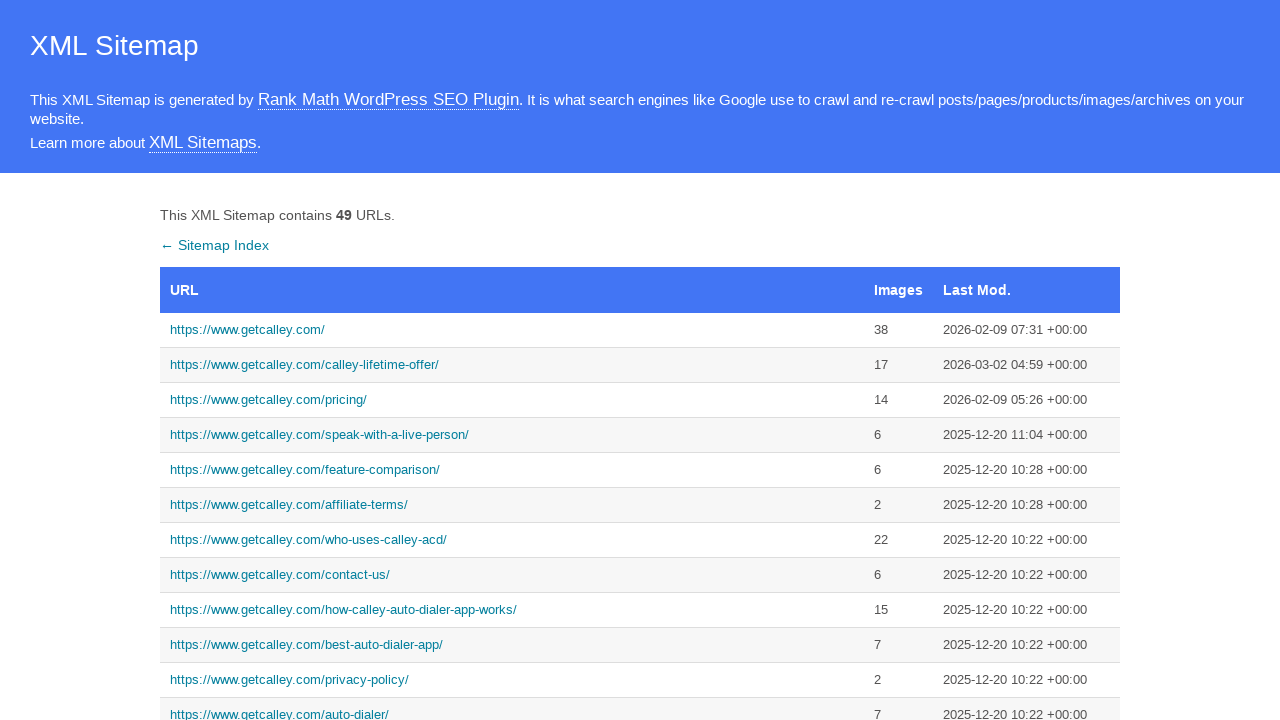

Set viewport size to 1920x1080
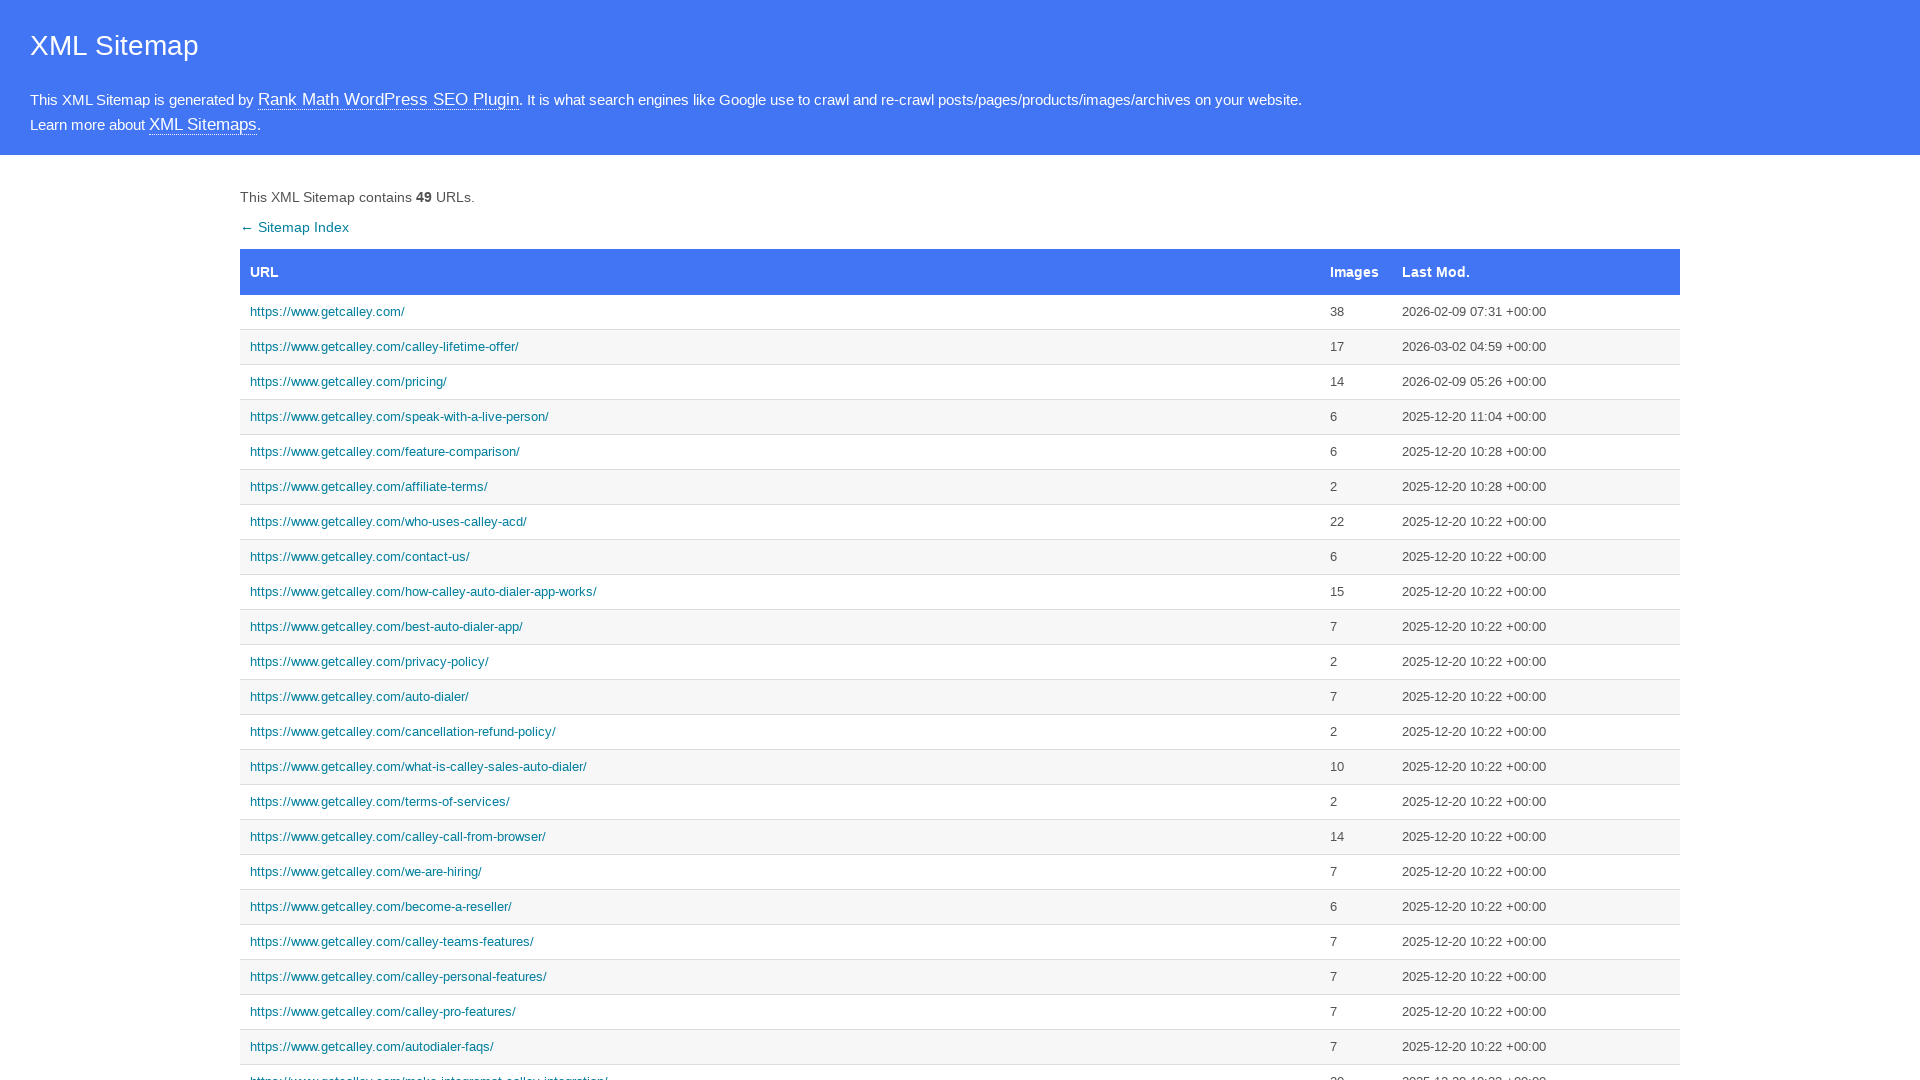

Clicked on the first link in the sitemap table at (780, 312) on (//table[@id='sitemap']//a)[1]
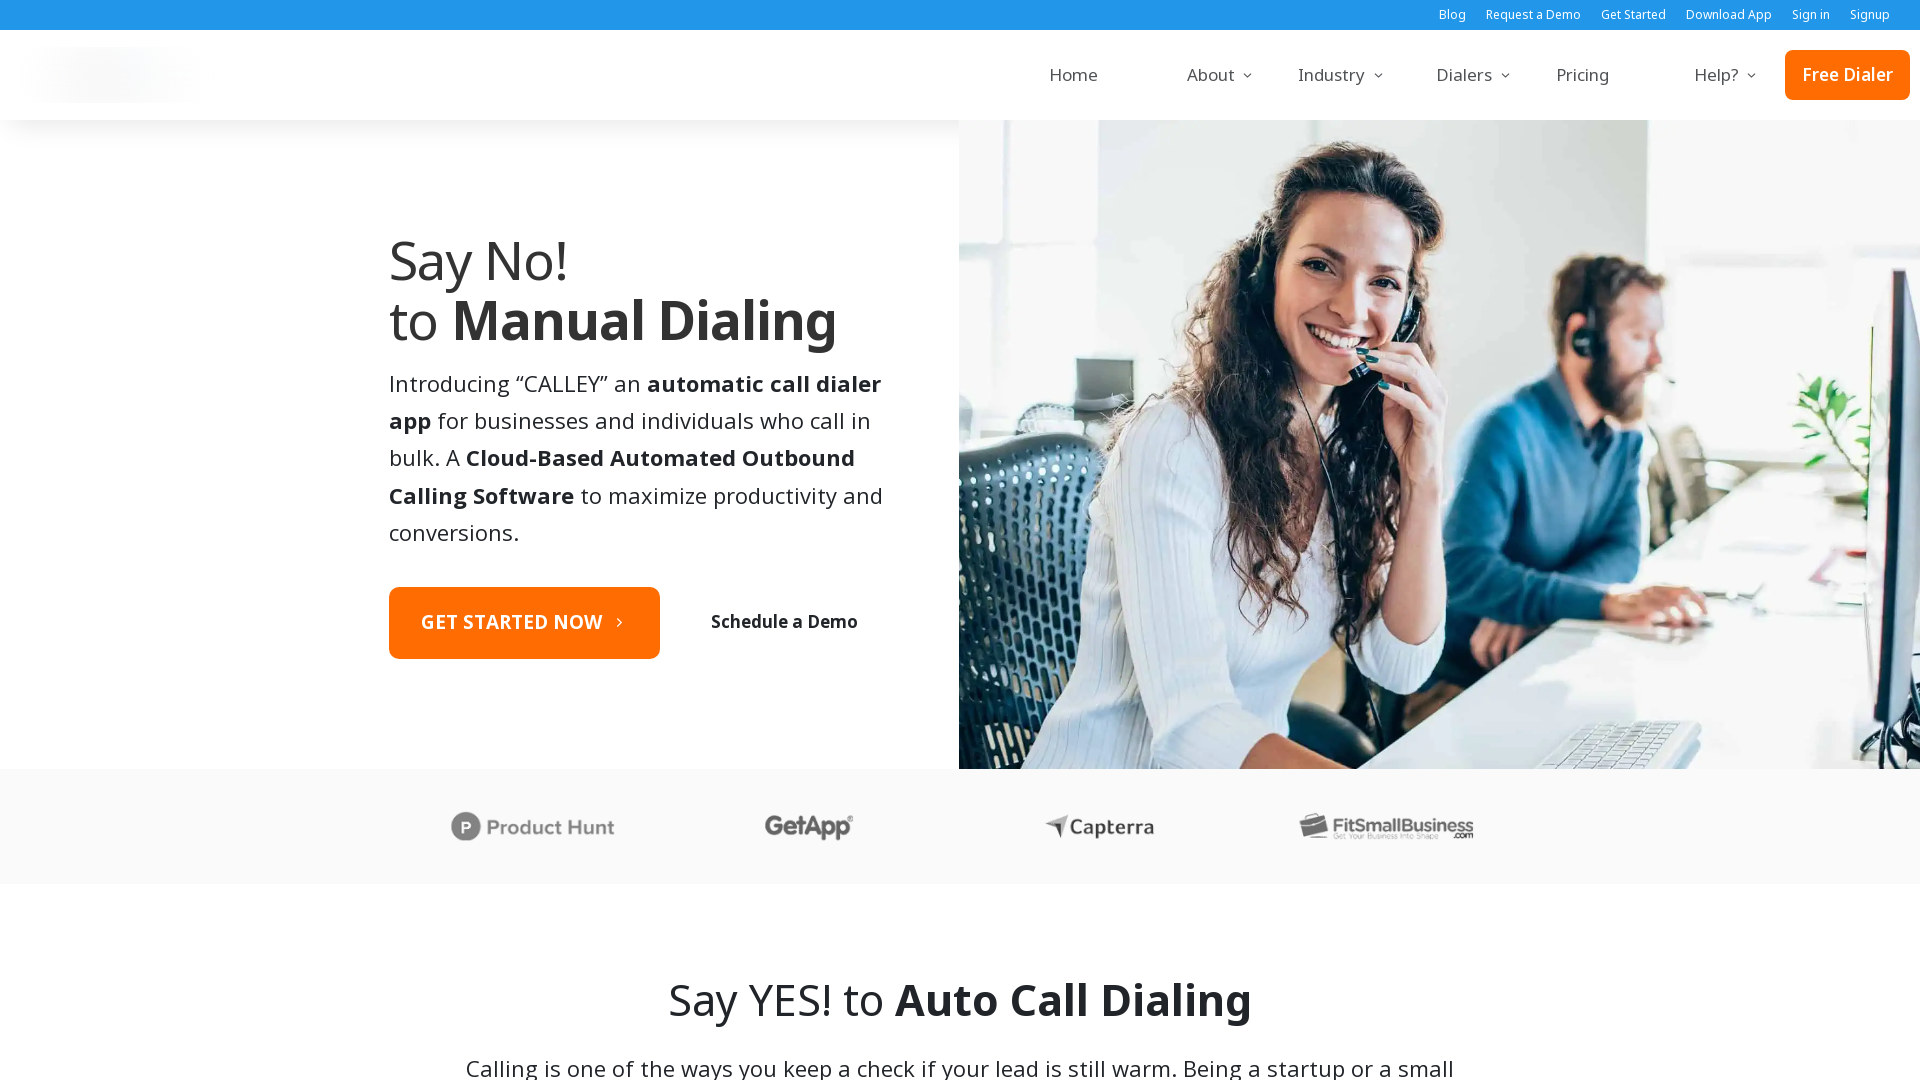

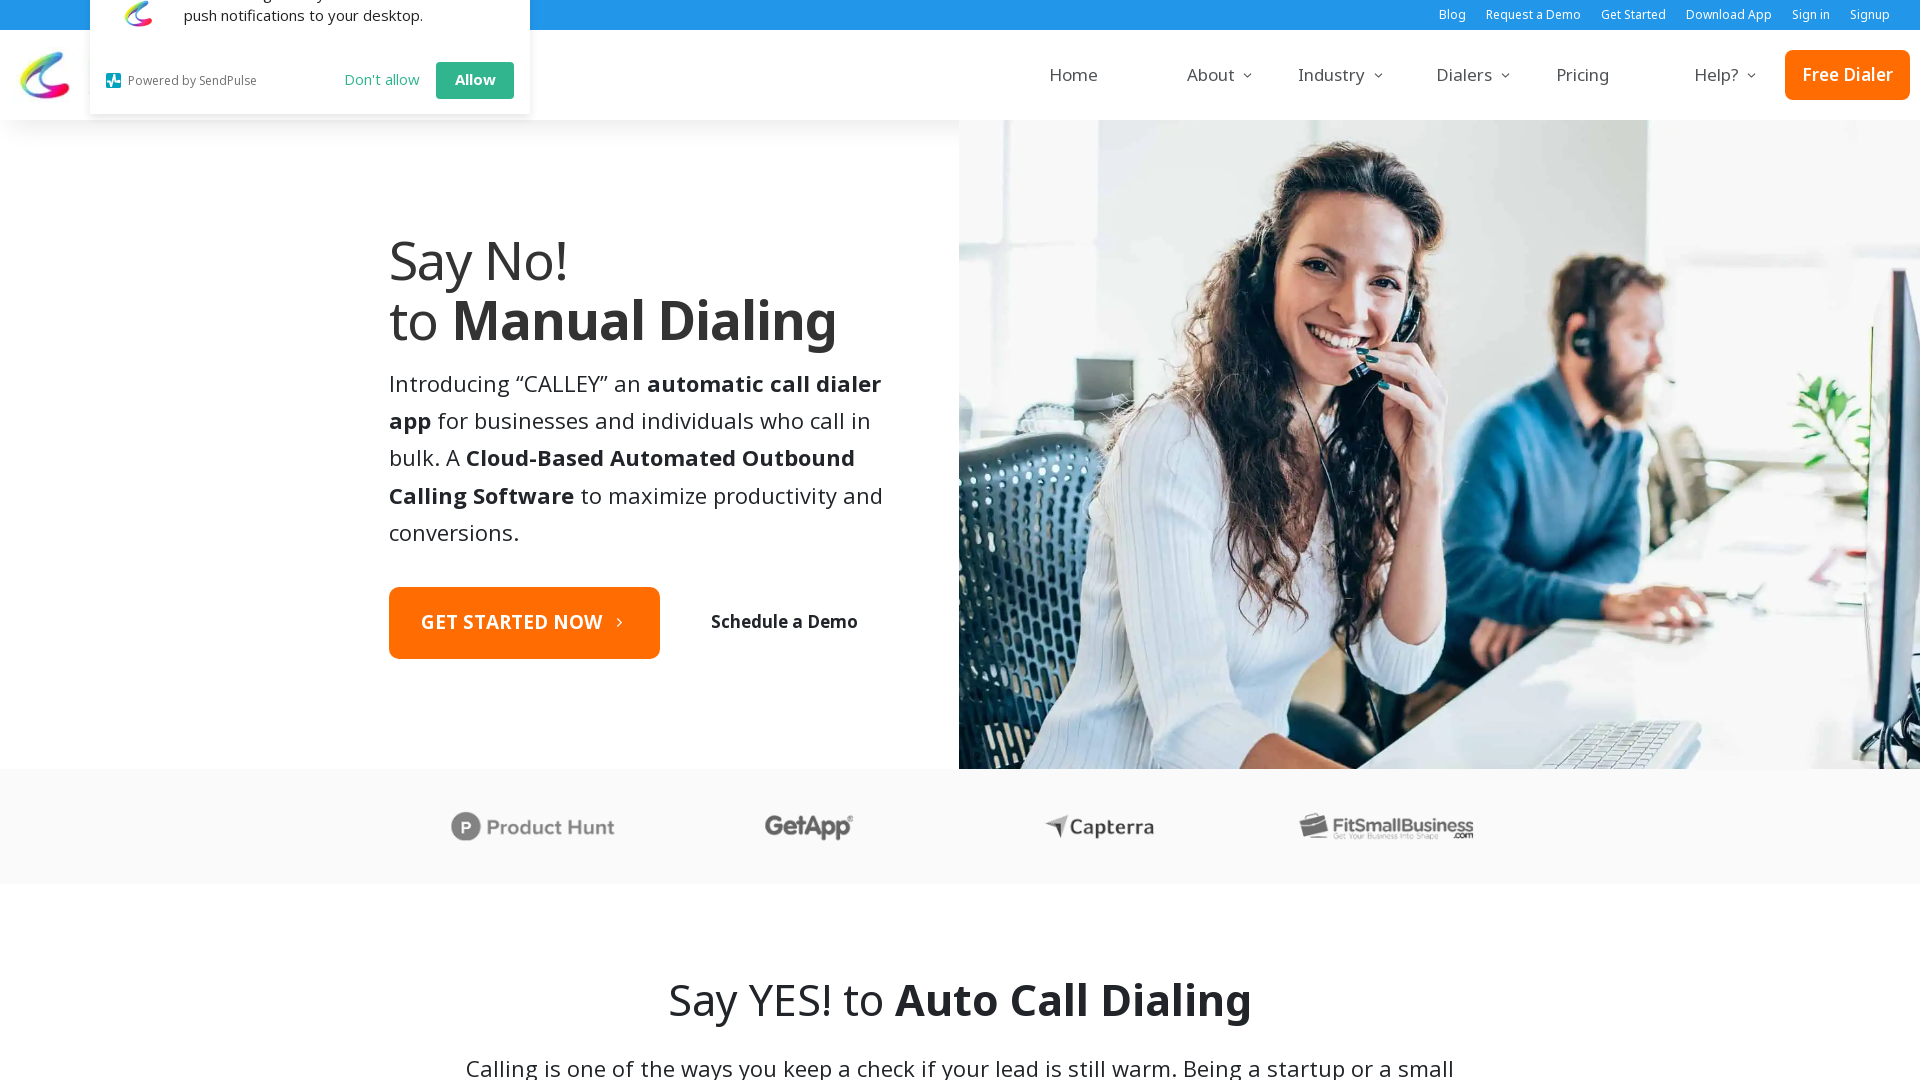